Tests auto-suggestive dropdown functionality by typing "india" and selecting "India" from the dropdown options

Starting URL: https://rahulshettyacademy.com/AutomationPractice/

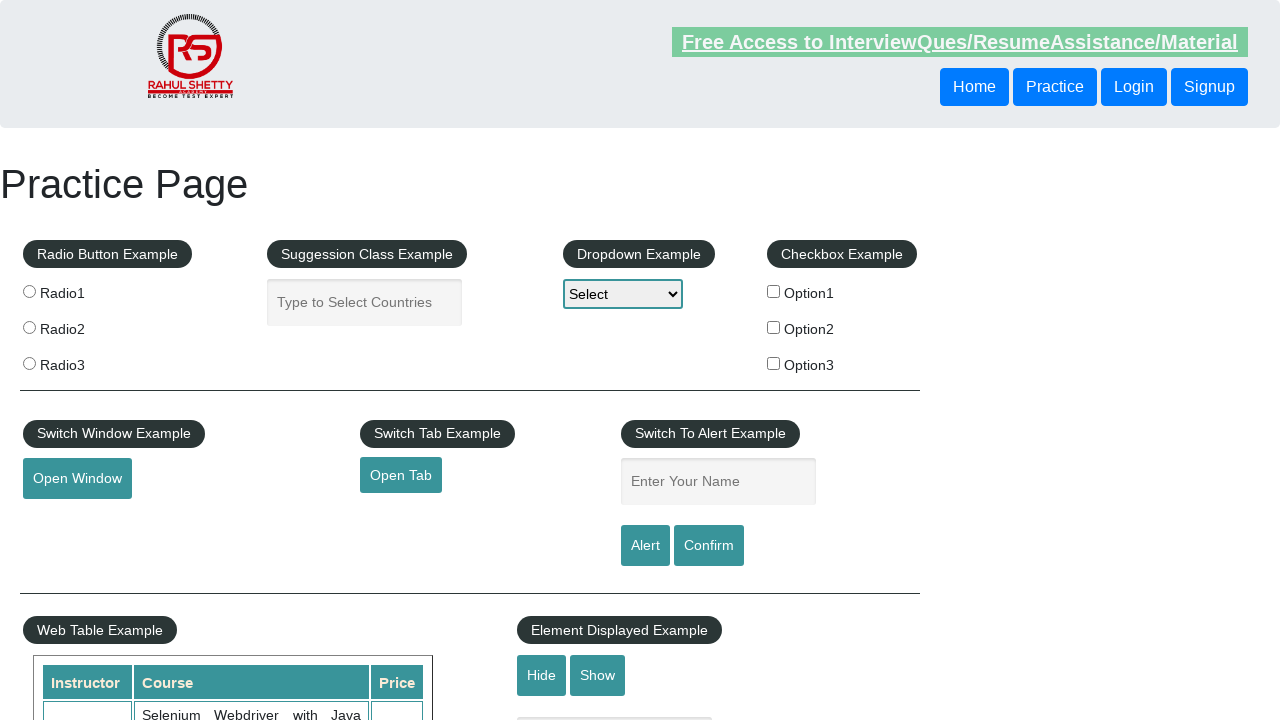

Typed 'india' in the autocomplete field on #autocomplete
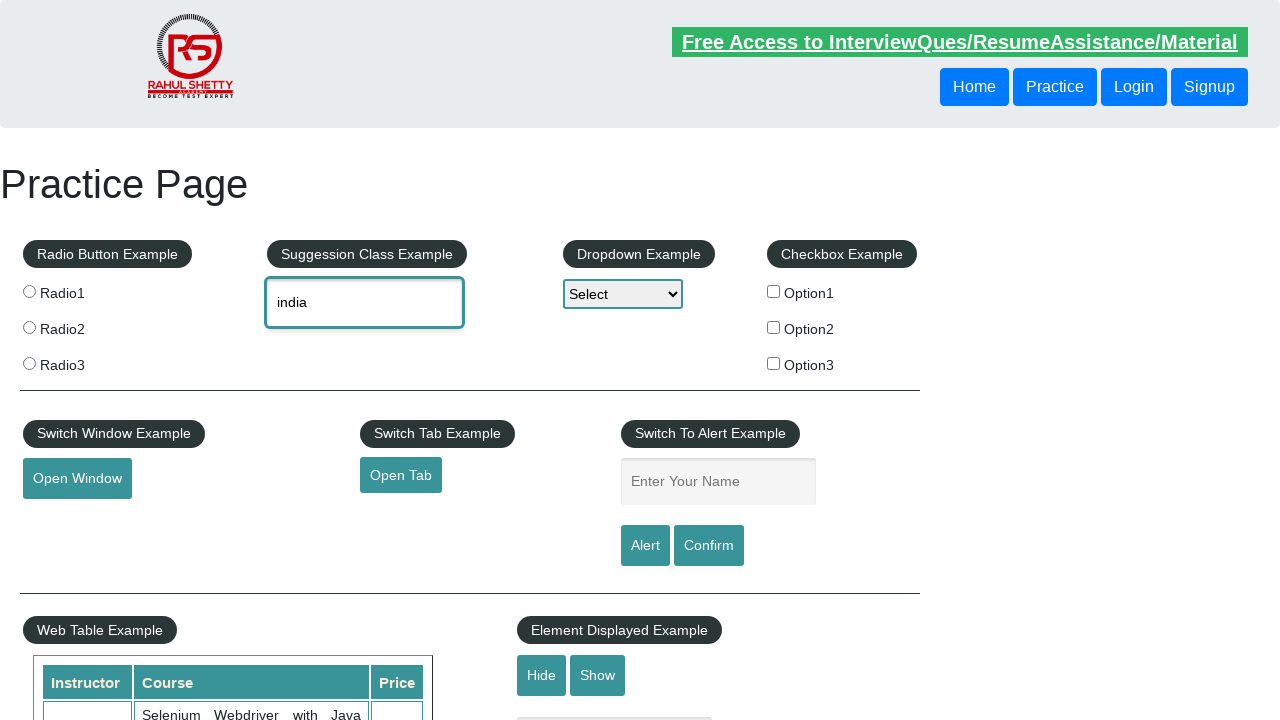

Dropdown options appeared
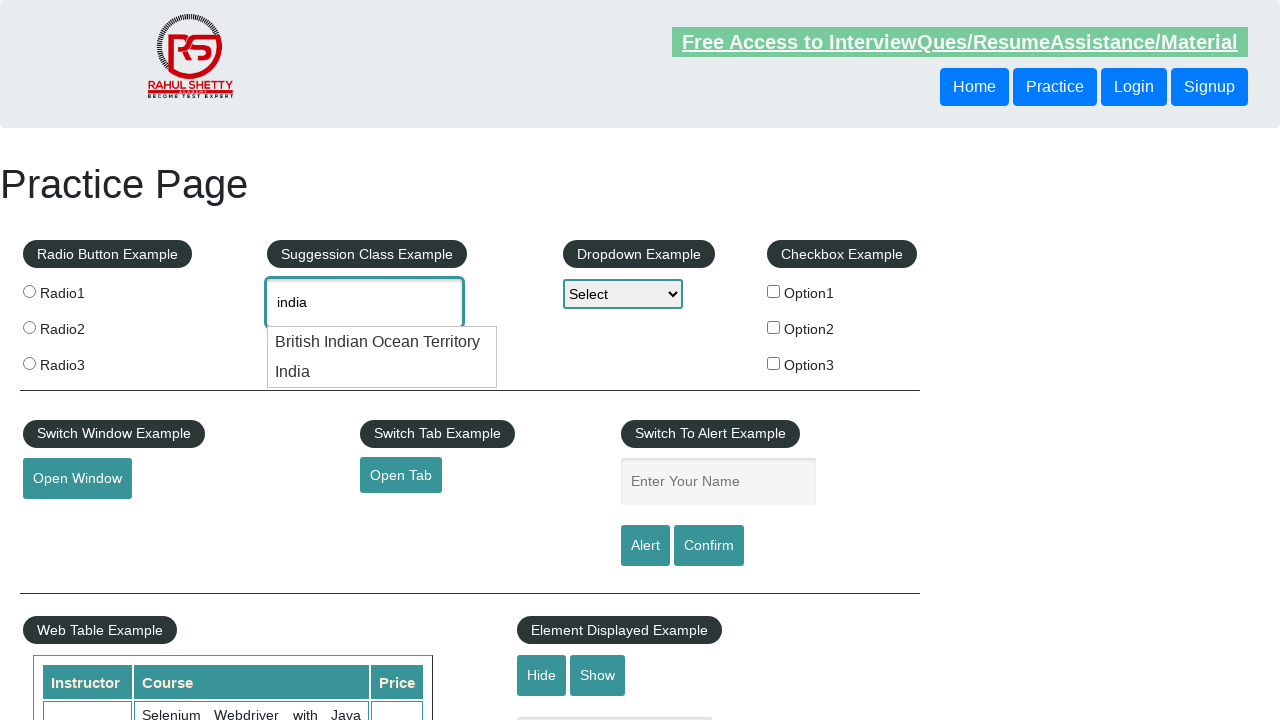

Retrieved all dropdown options
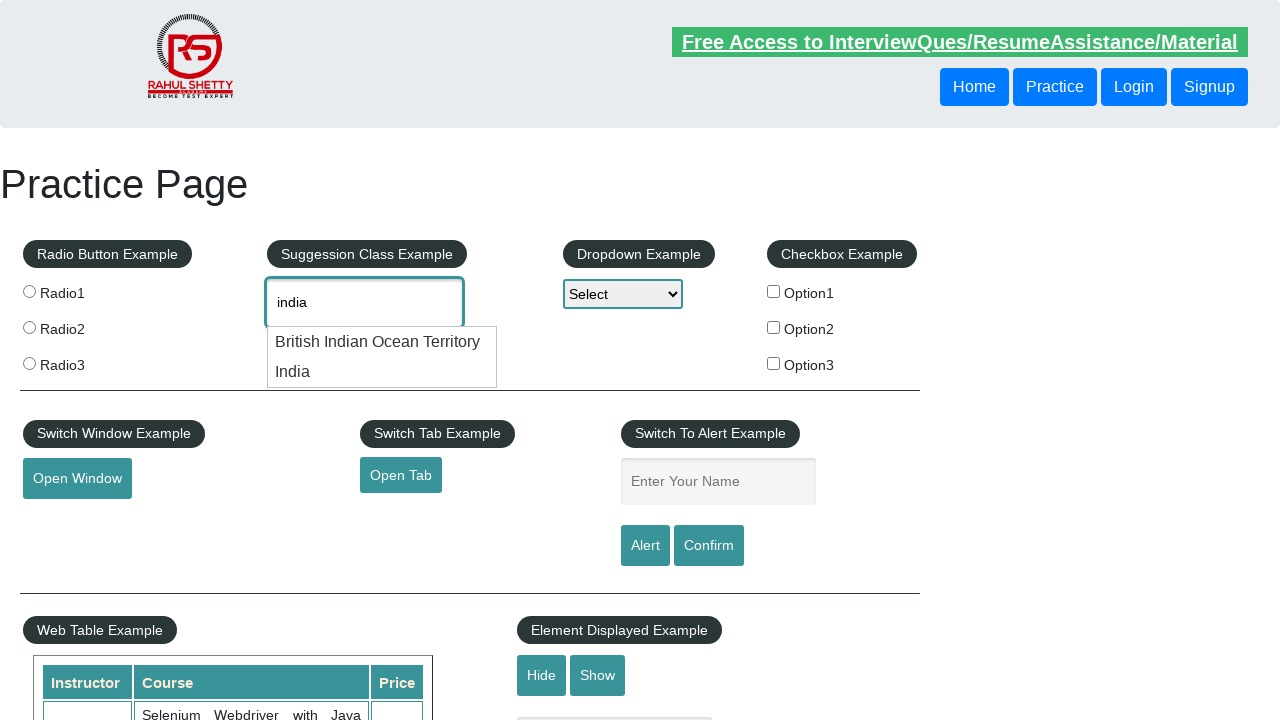

Selected 'India' from the dropdown options at (382, 372) on li.ui-menu-item div >> nth=1
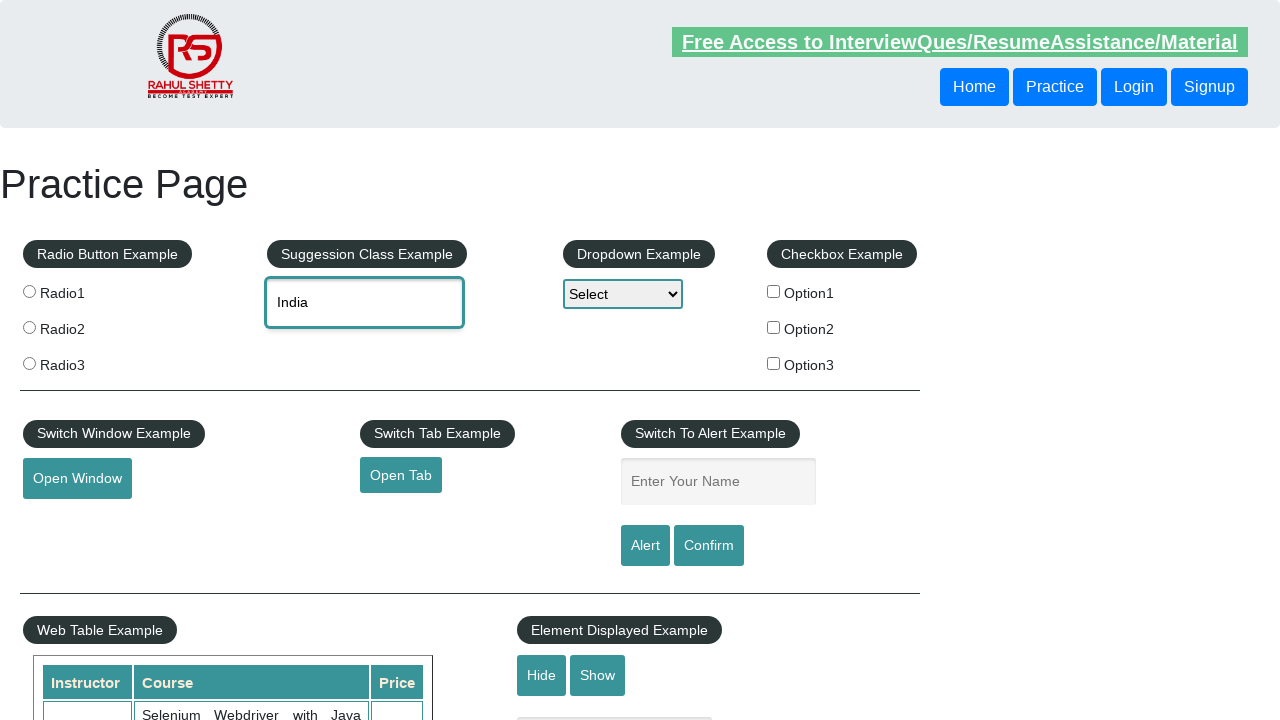

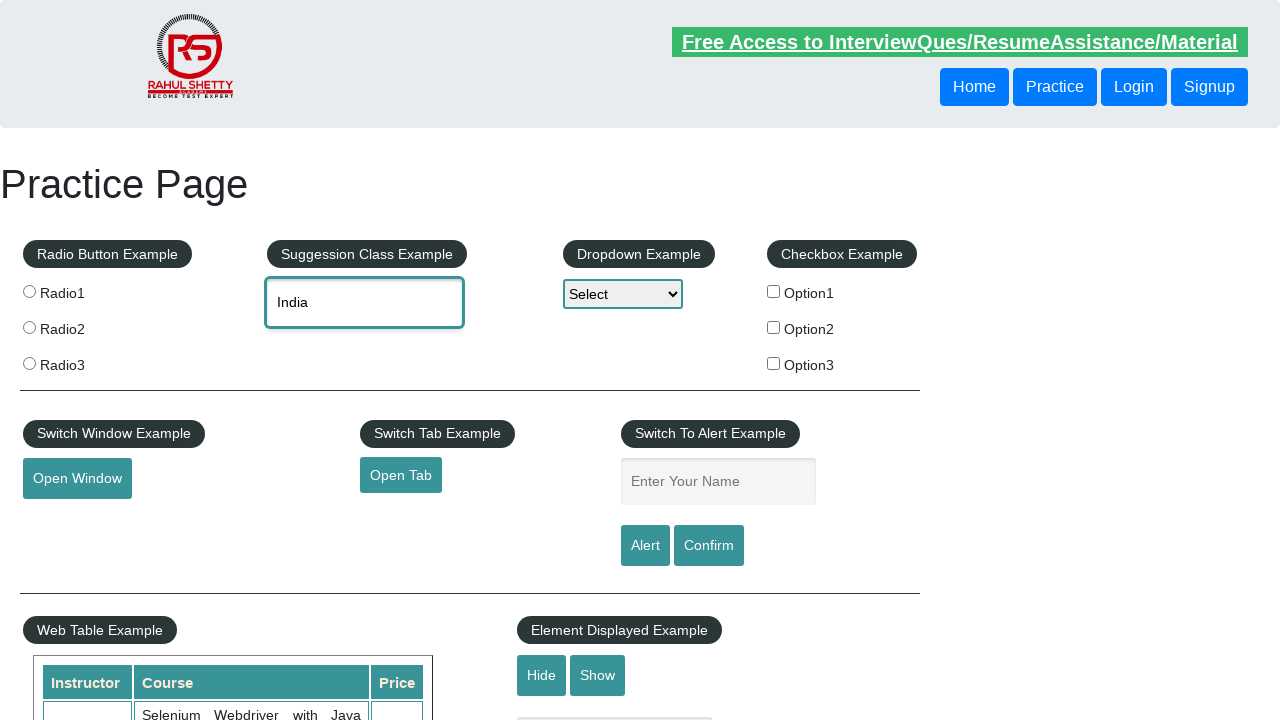